Tests dropdown selection functionality on tasbih.org by selecting options from a dropdown menu using both index and value selection methods

Starting URL: https://www.tasbih.org

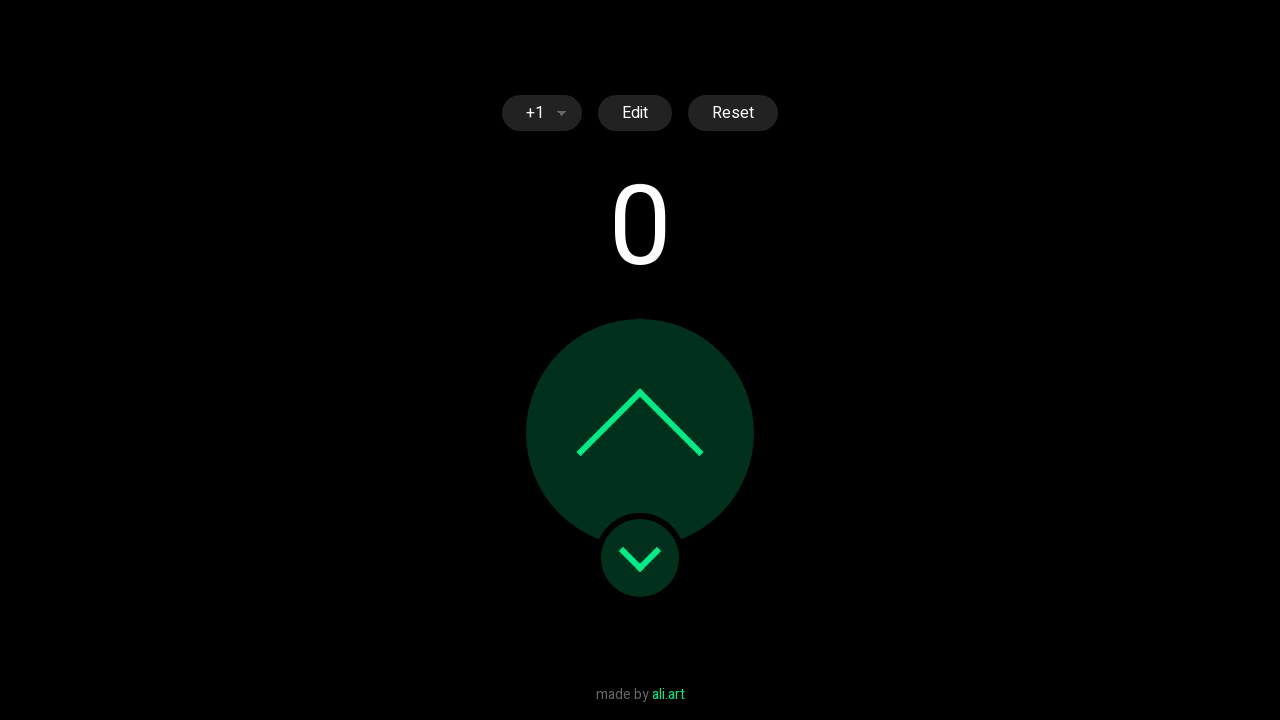

Selected dropdown option by index 1 (second option) from select.header-element on select.header-element
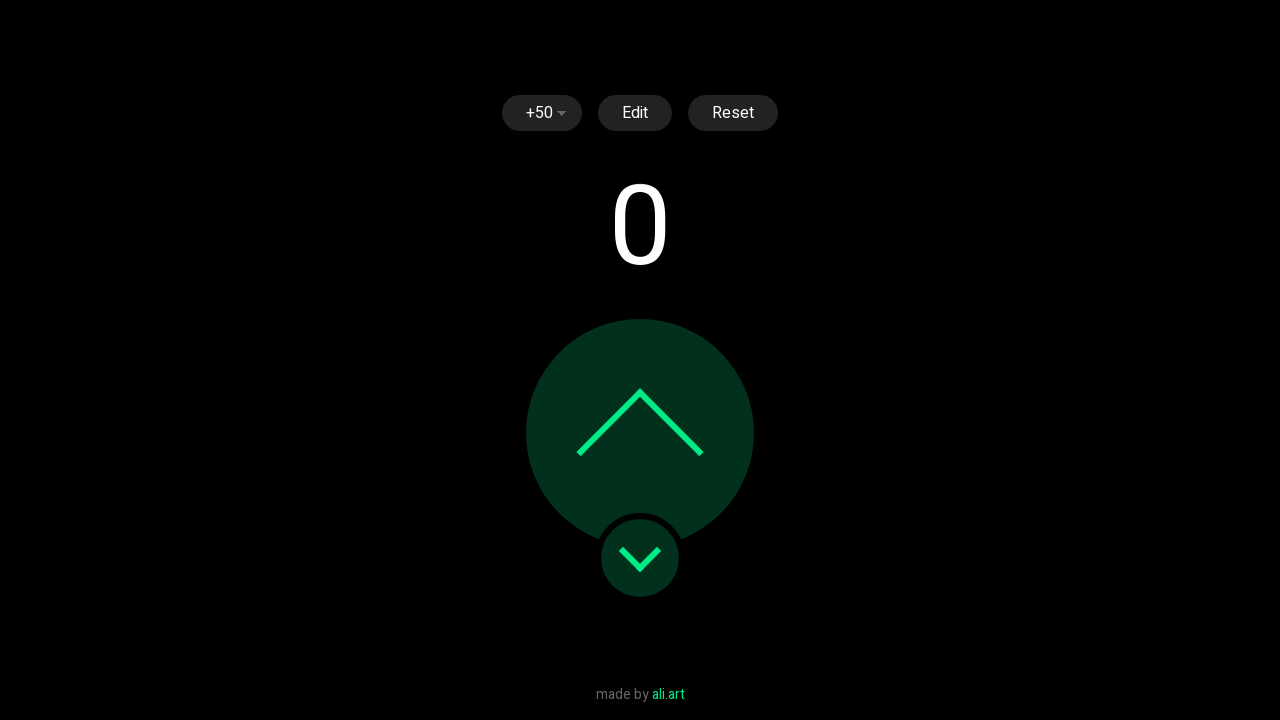

Waited 2 seconds for page to update after first dropdown selection
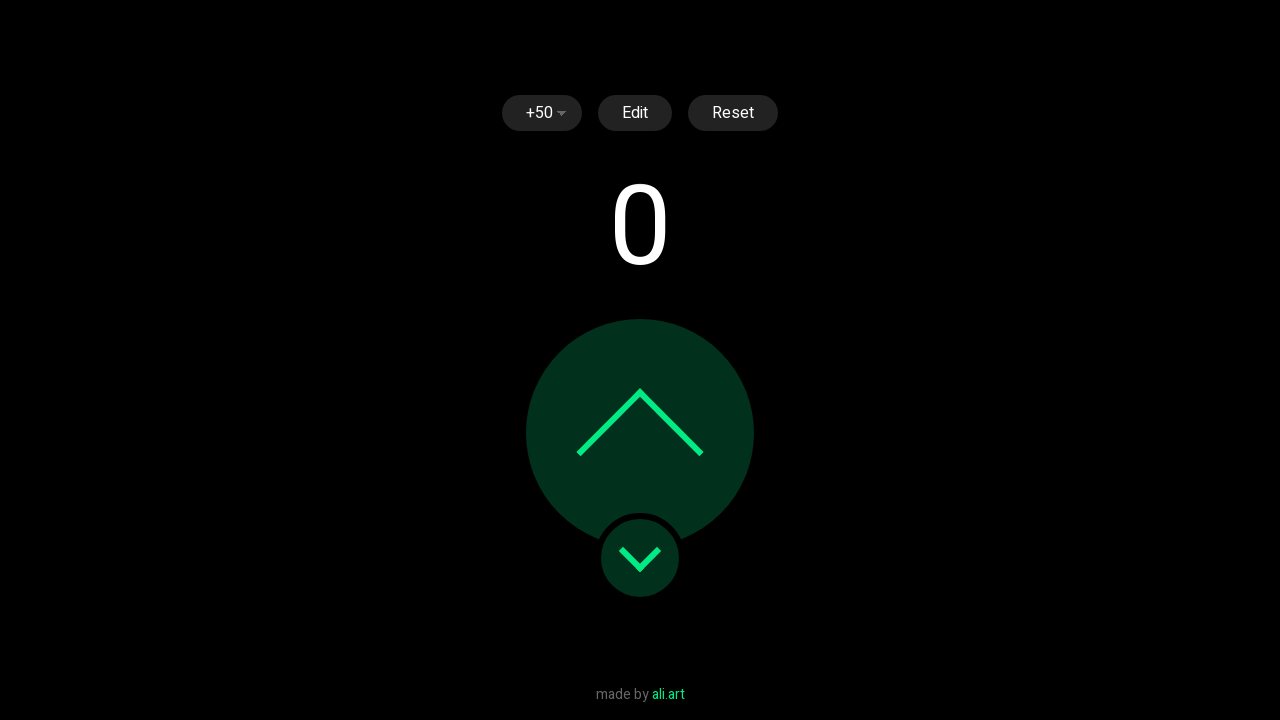

Selected dropdown option with value '9' from select.header-element on select.header-element
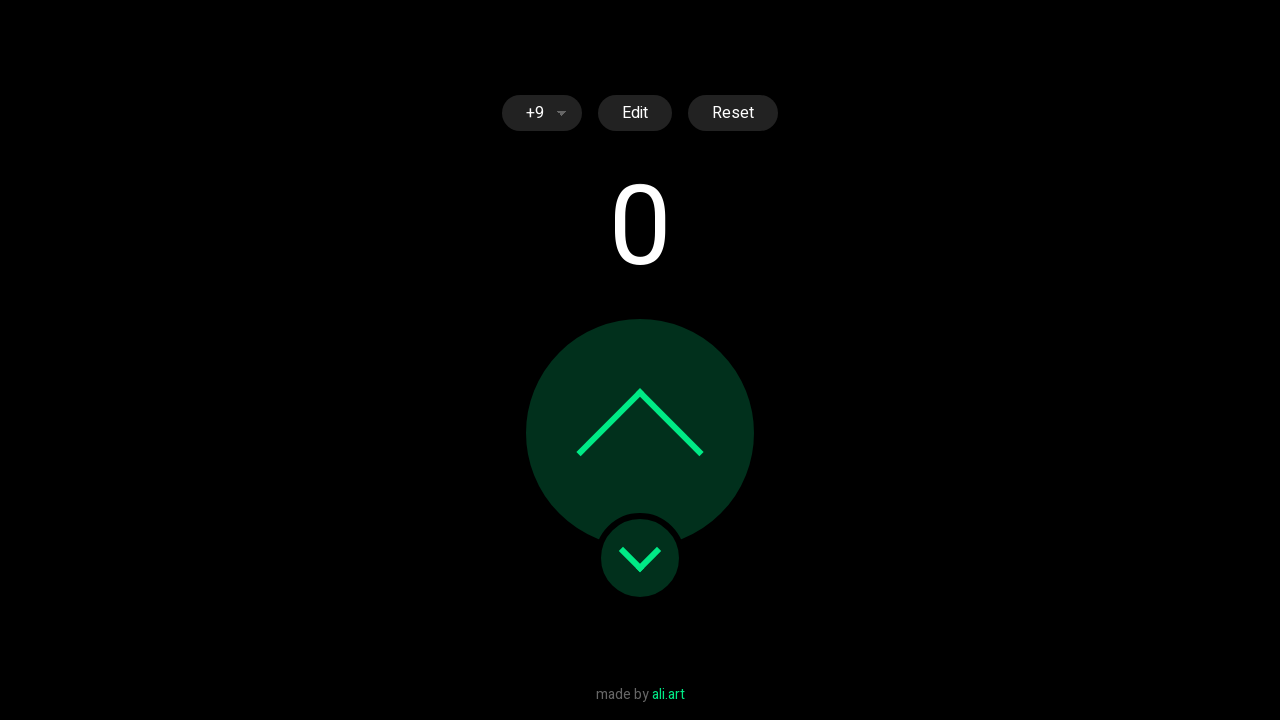

Waited 2 seconds for page to update after second dropdown selection
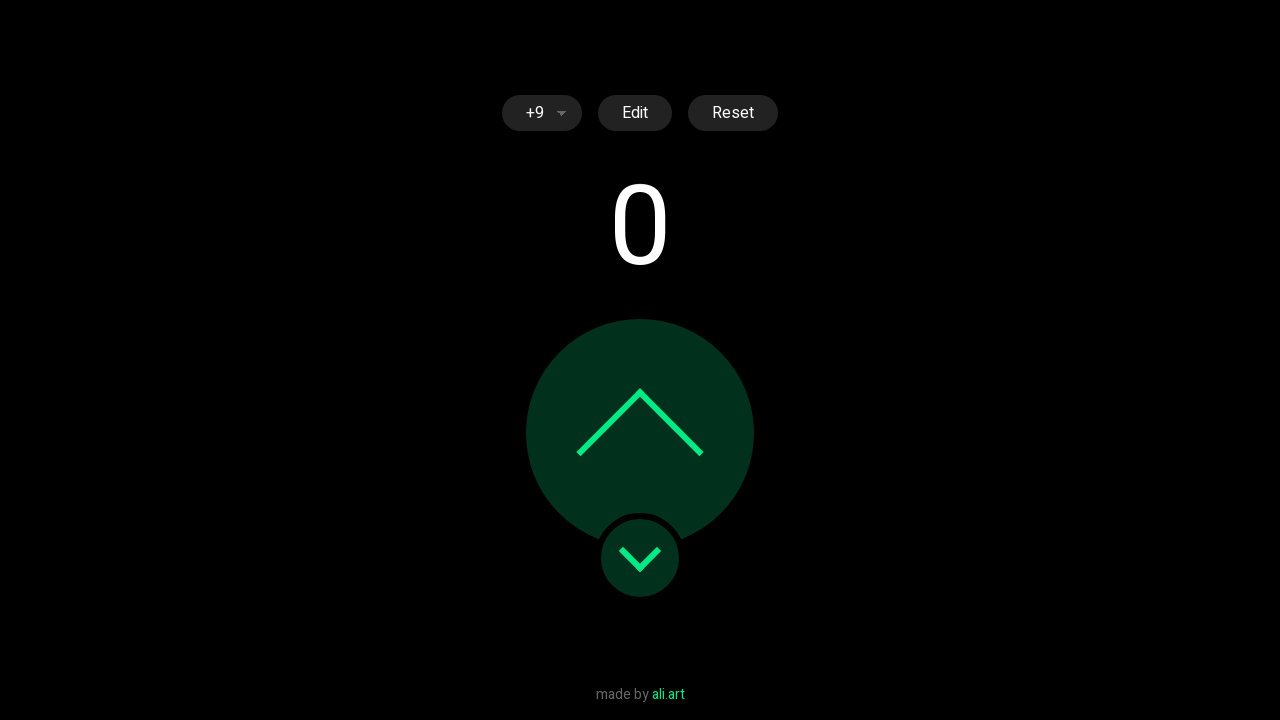

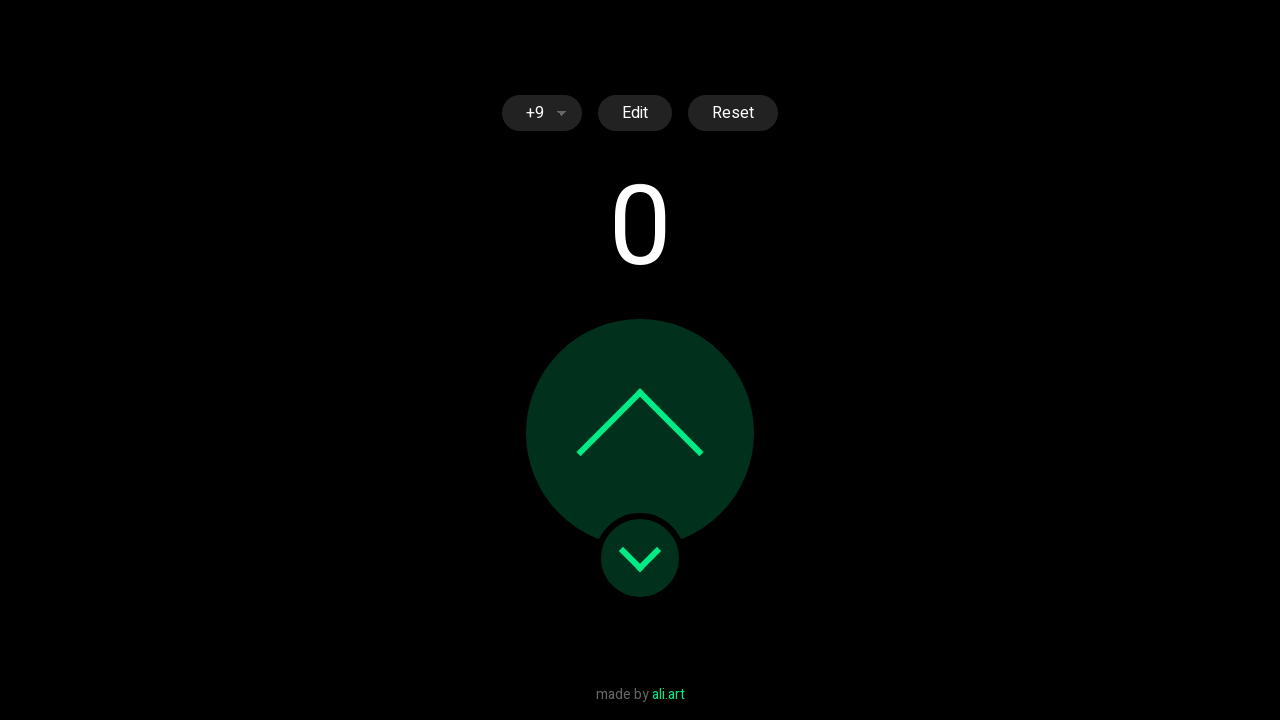